Tests responsive layout on tablet viewport size

Starting URL: https://educoder.dev/about

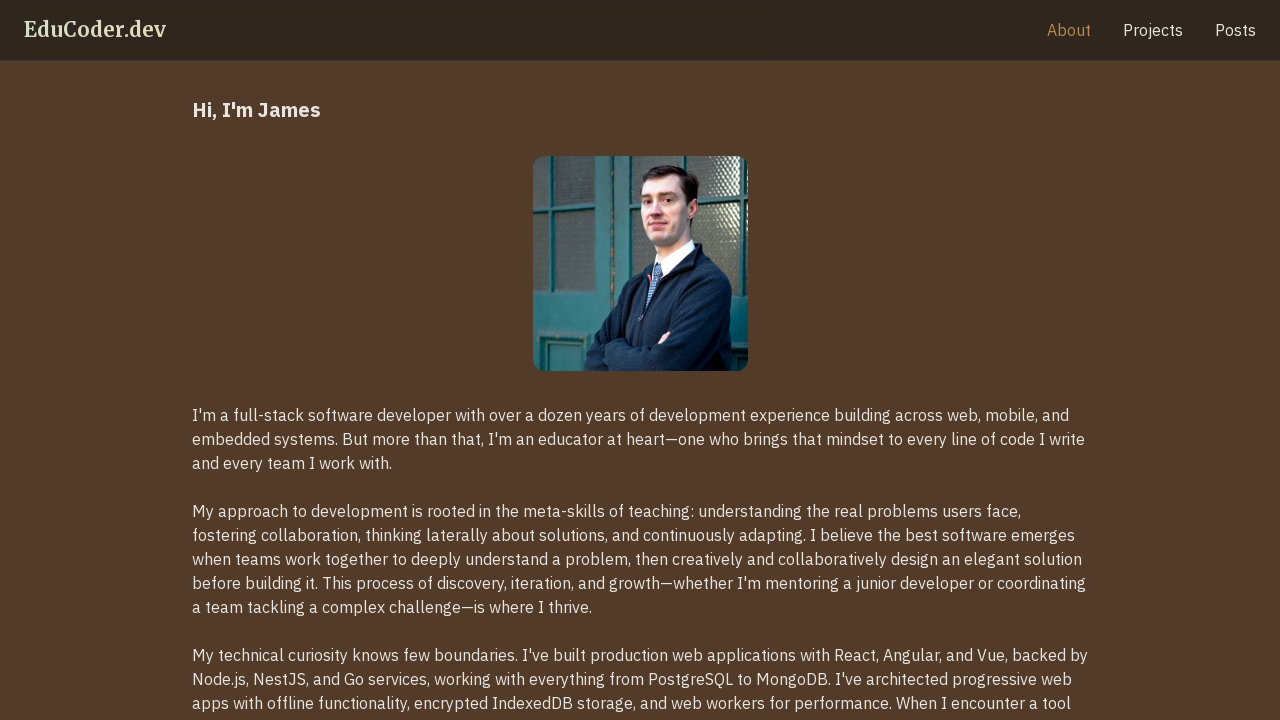

Set viewport to tablet size (768x1024)
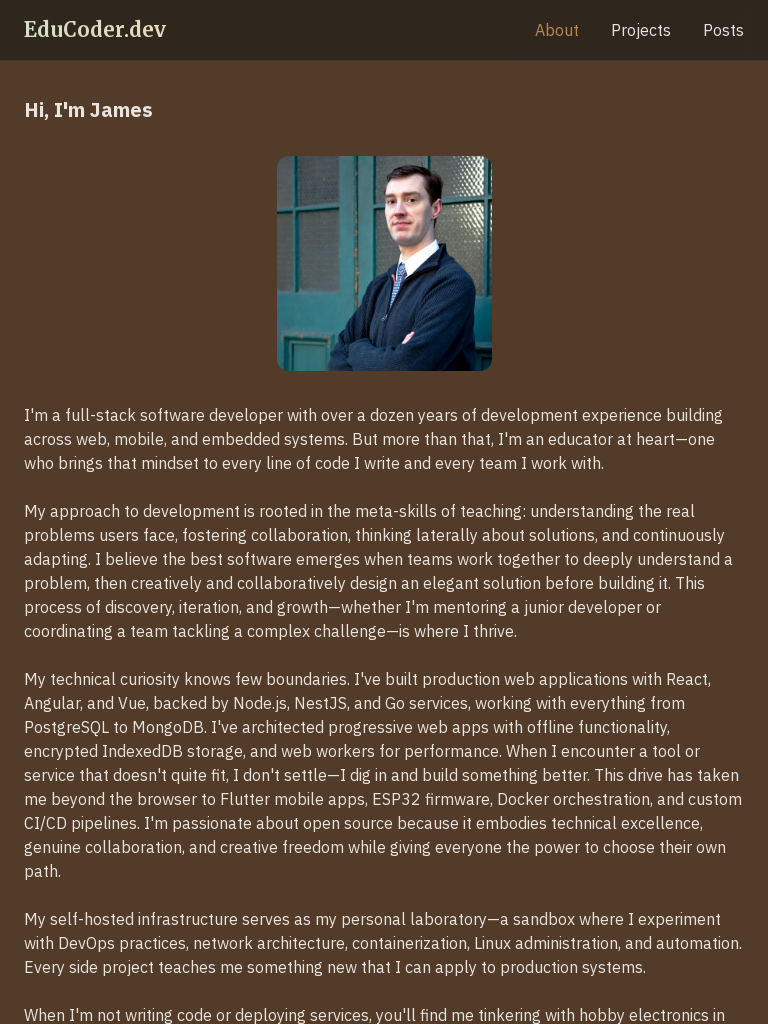

Main heading is visible on tablet viewport
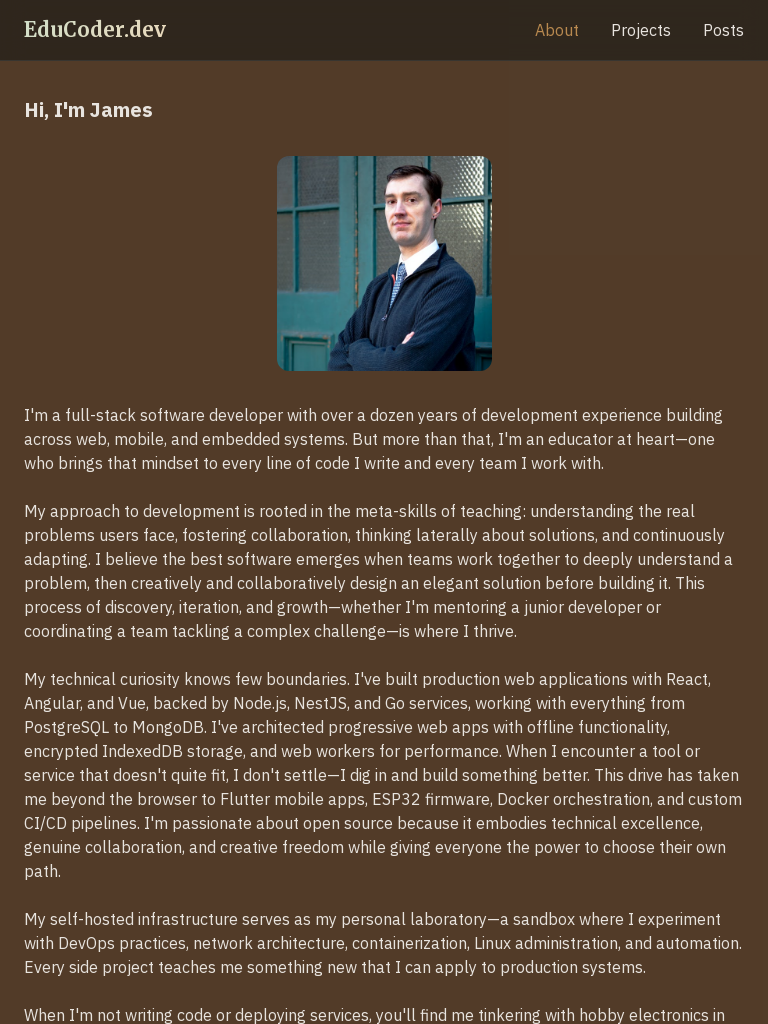

Headshot image is visible on tablet viewport
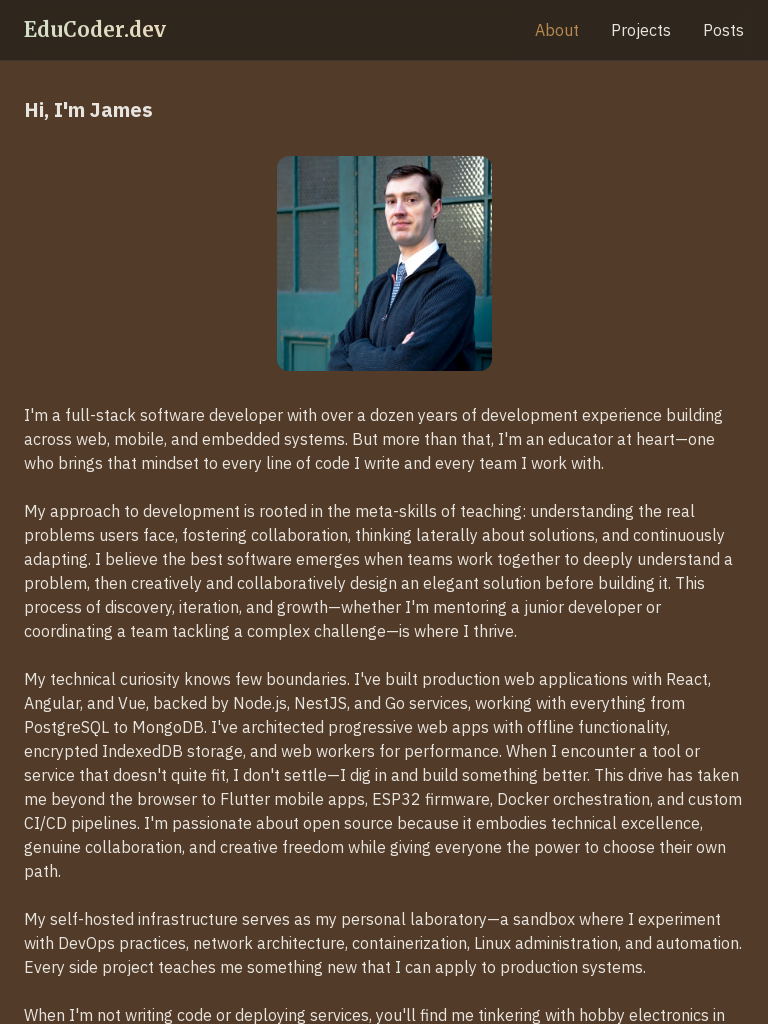

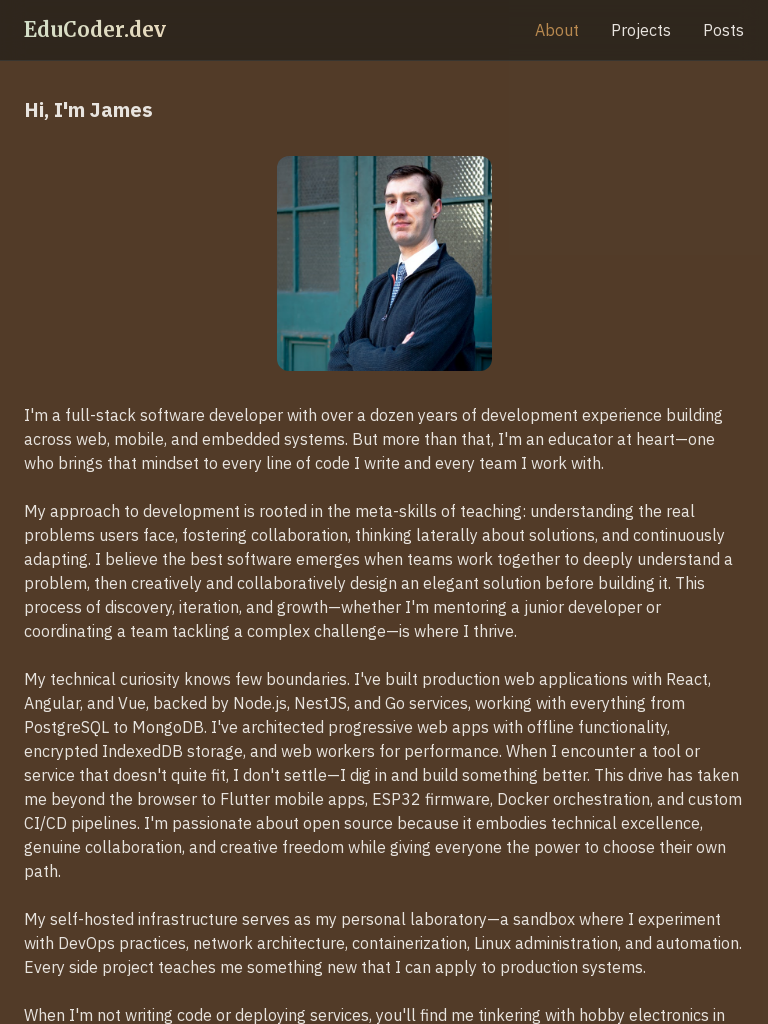